Navigates to the Applitools demo application login page and clicks the login button to proceed to the app page

Starting URL: https://demo.applitools.com

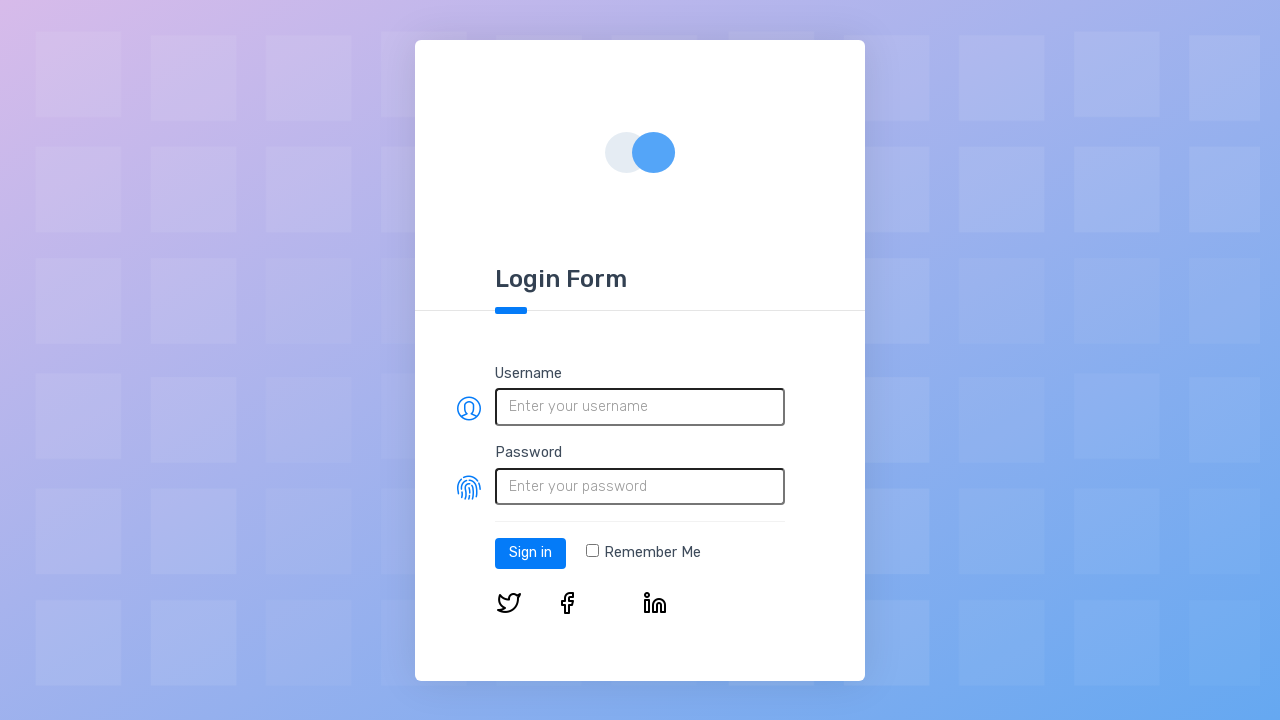

Login page loaded - log-in button is visible
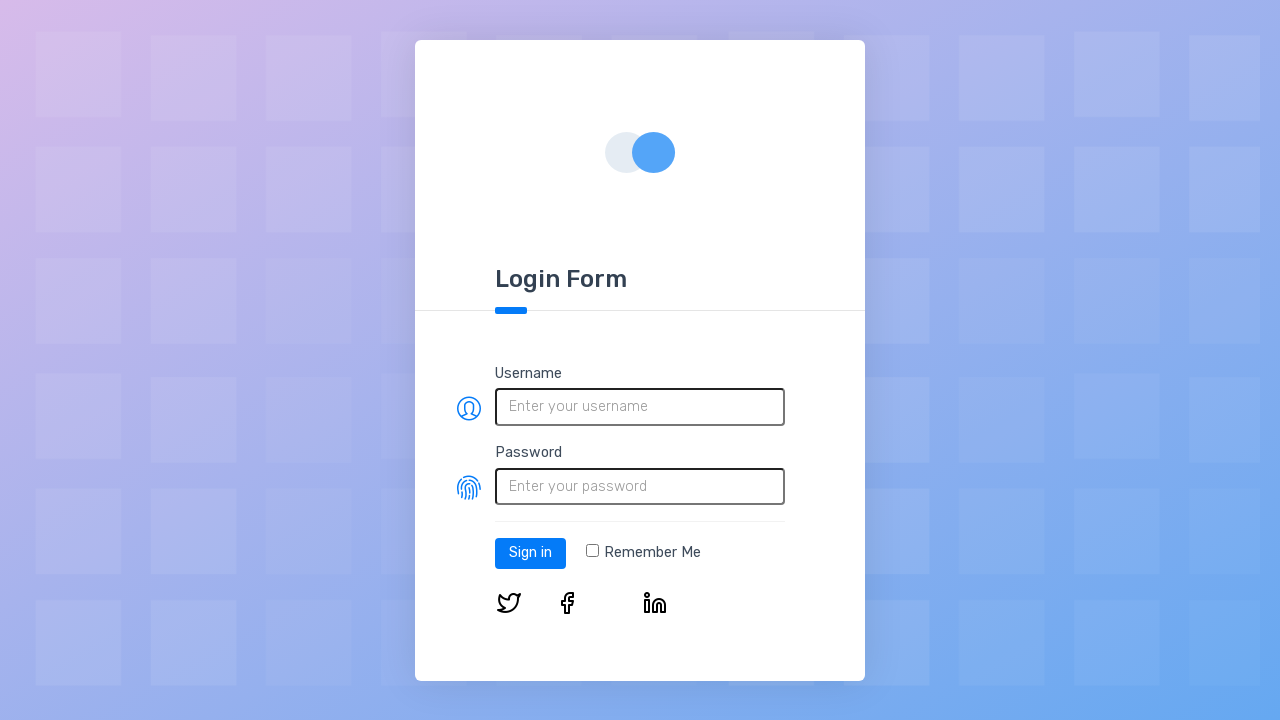

Clicked the log-in button to proceed to app page at (530, 553) on #log-in
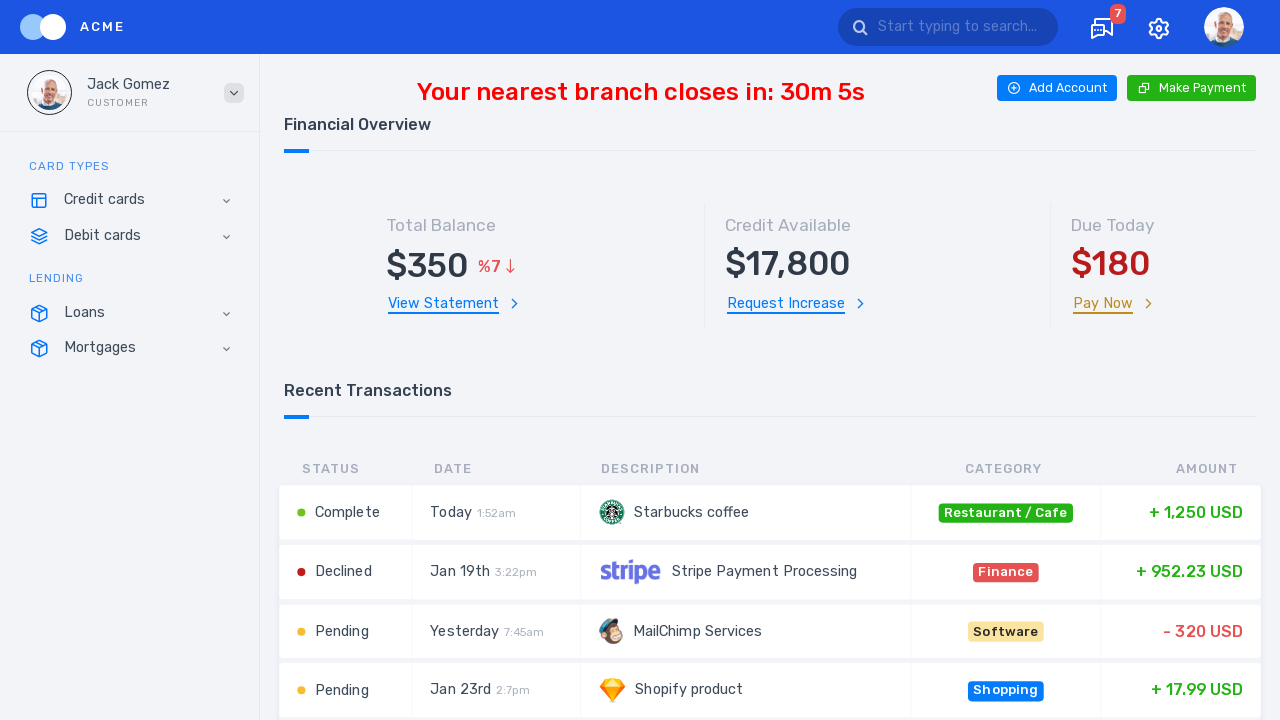

App page loaded successfully after login
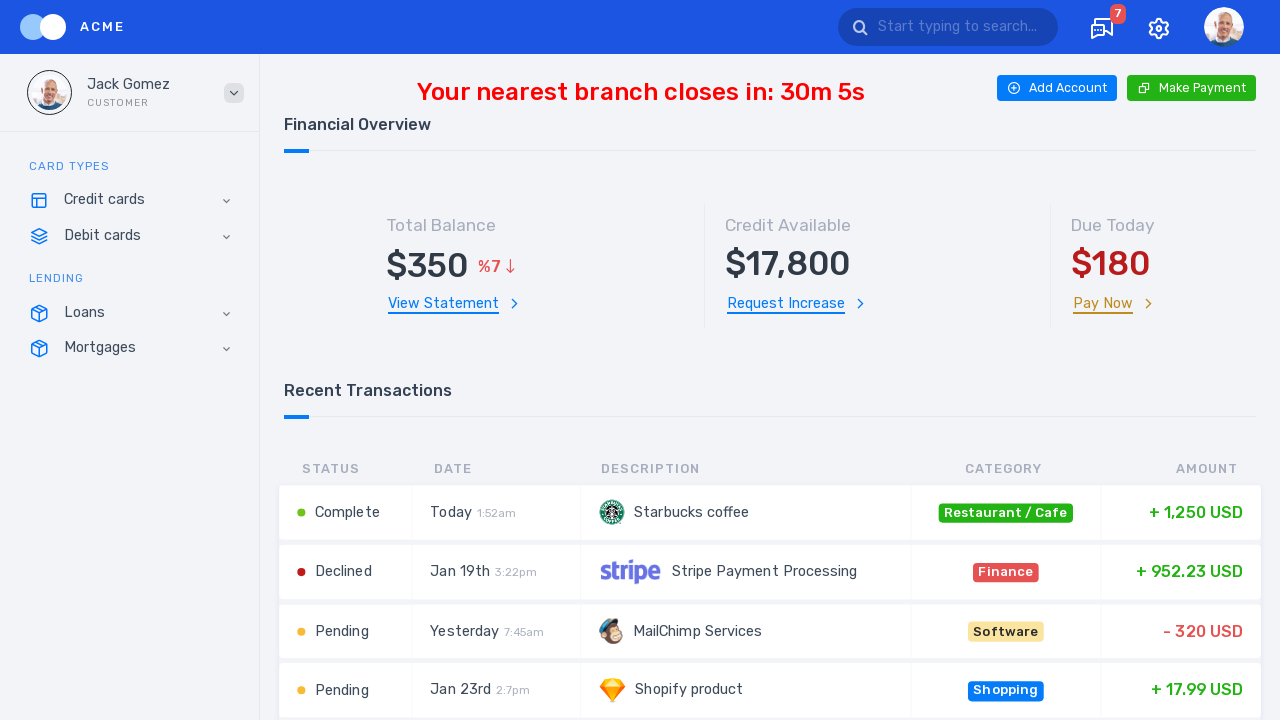

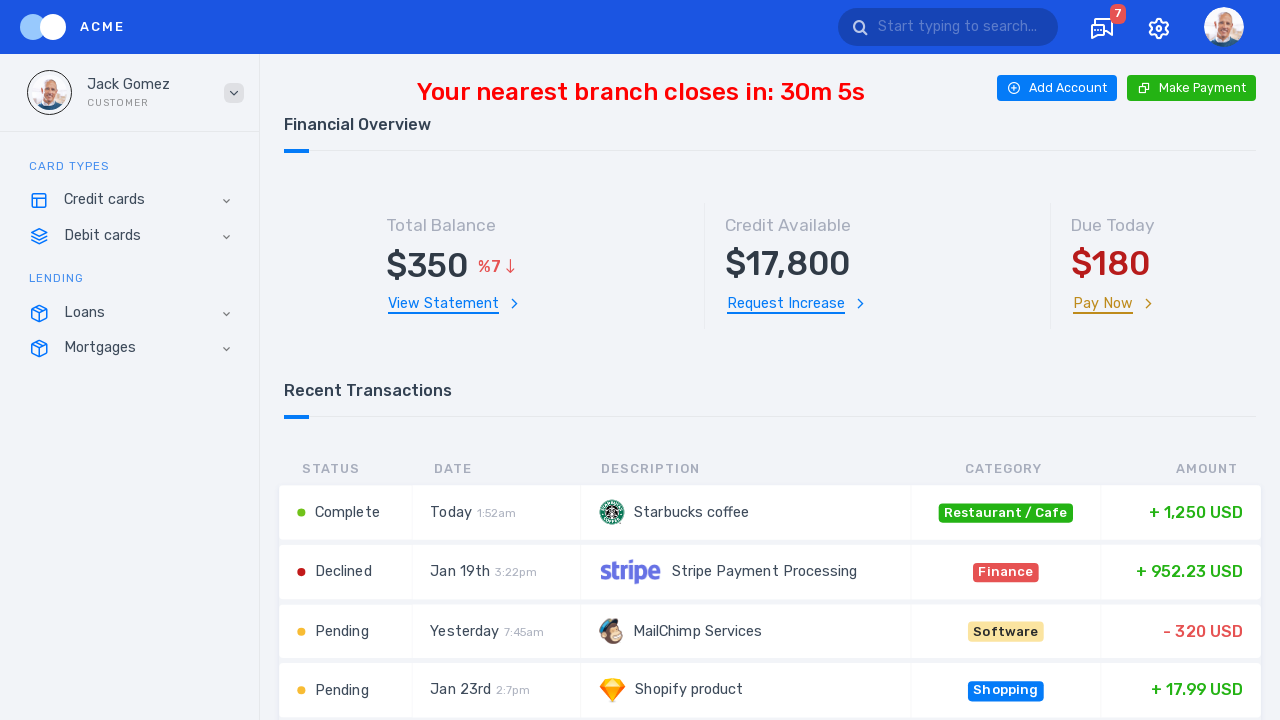